Navigates to Flipkart homepage and maximizes the browser window

Starting URL: https://www.flipkart.com/

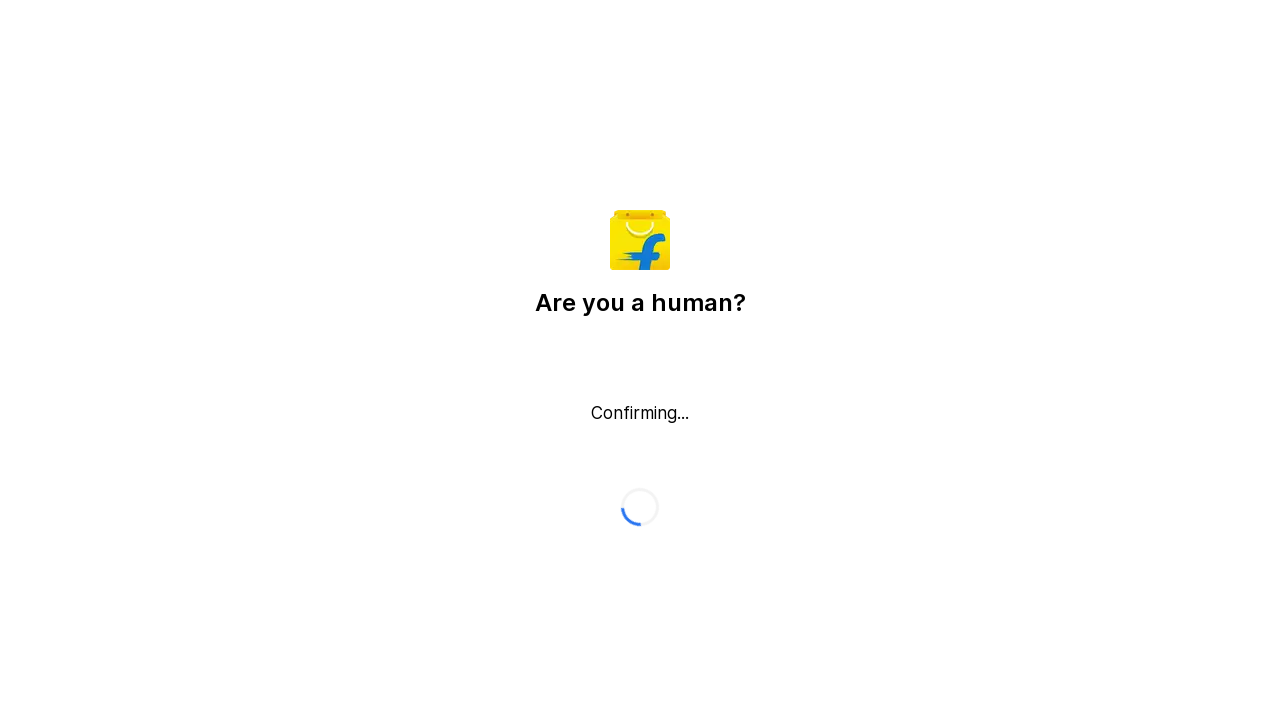

Waited for Flipkart homepage to load (DOM content loaded)
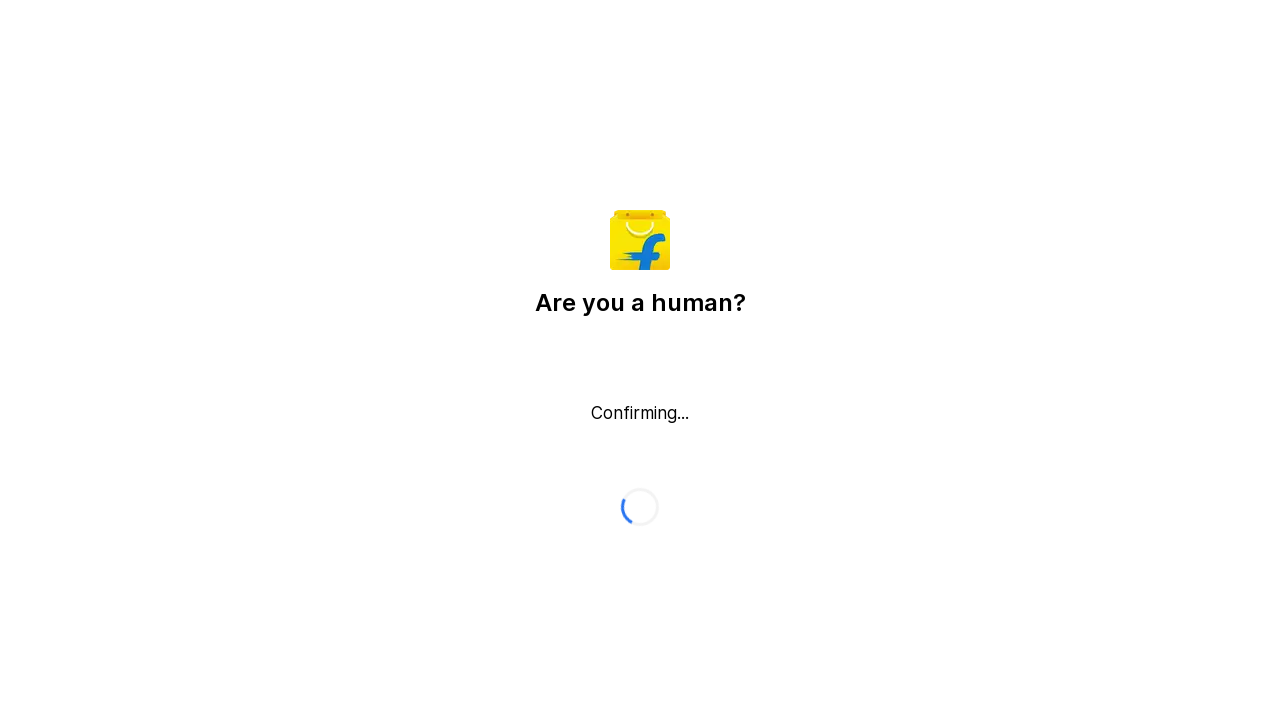

Maximized browser window to 1920x1080
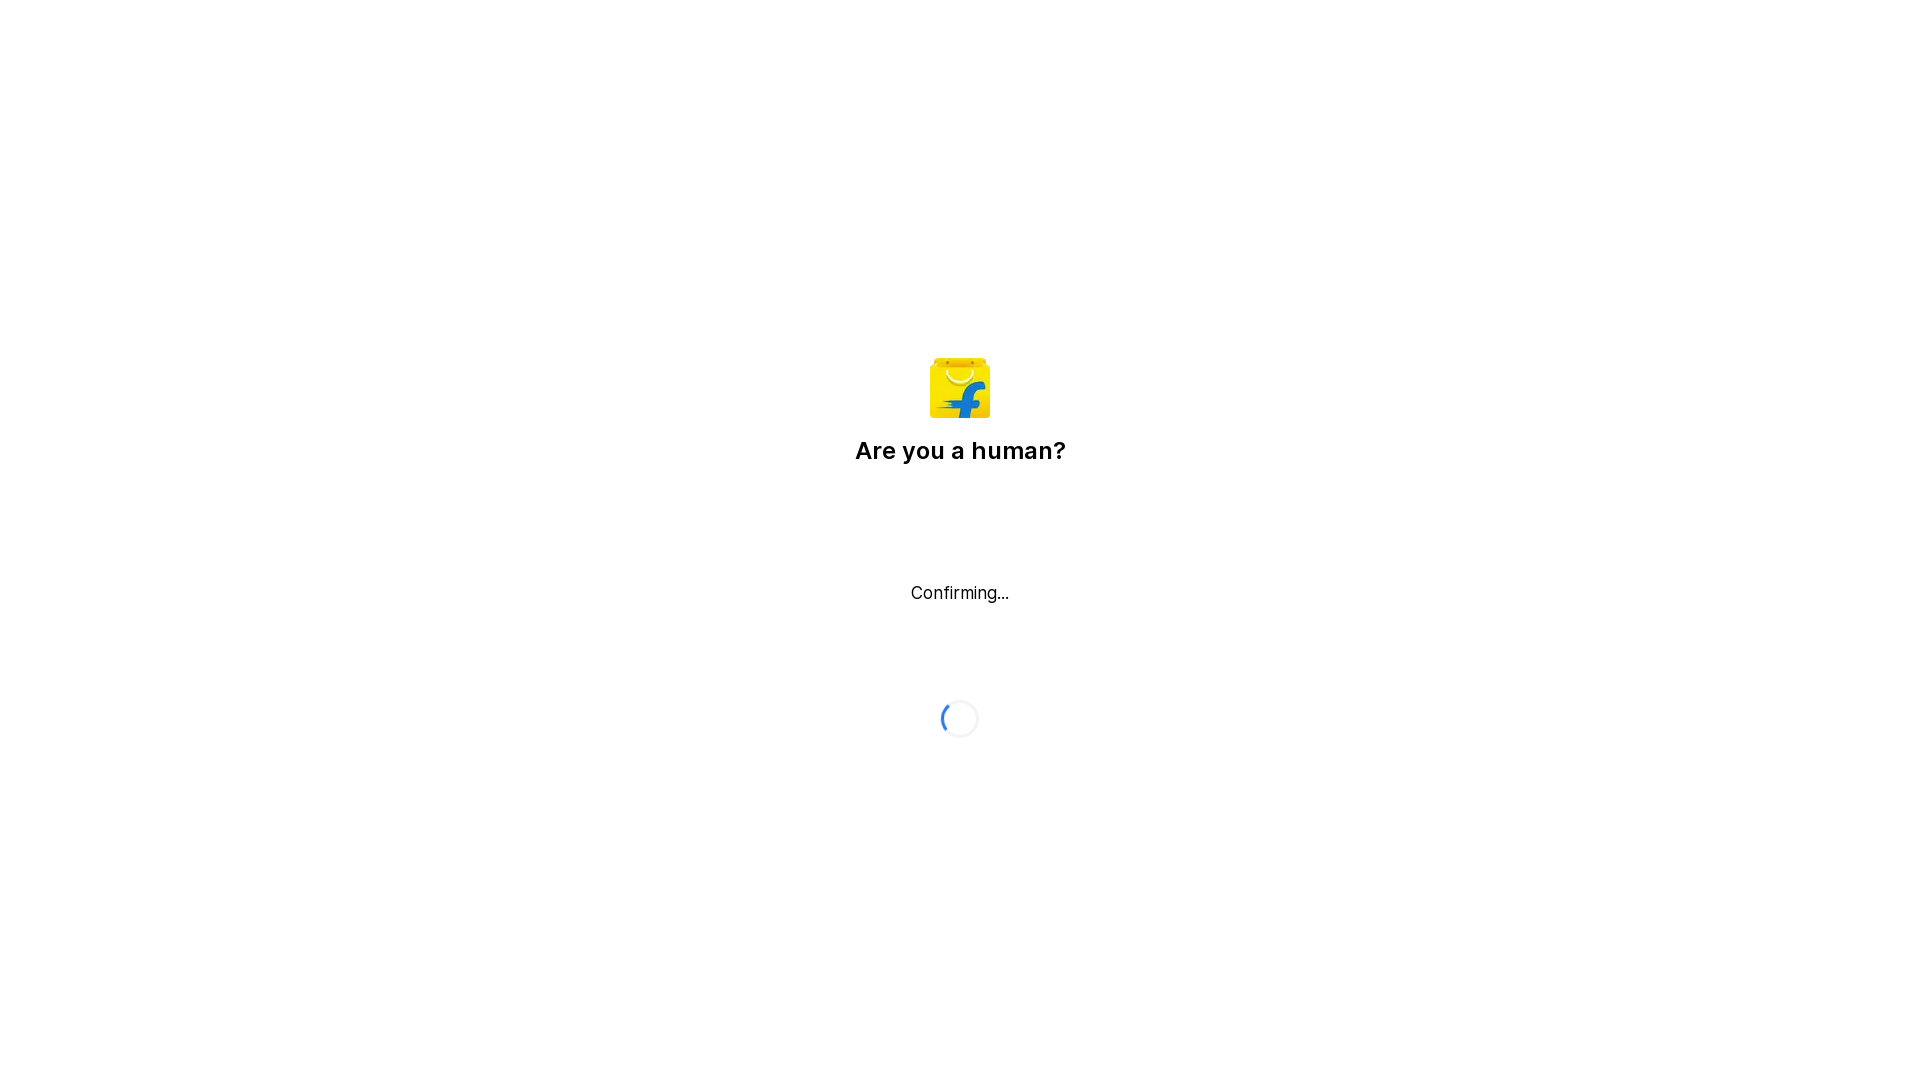

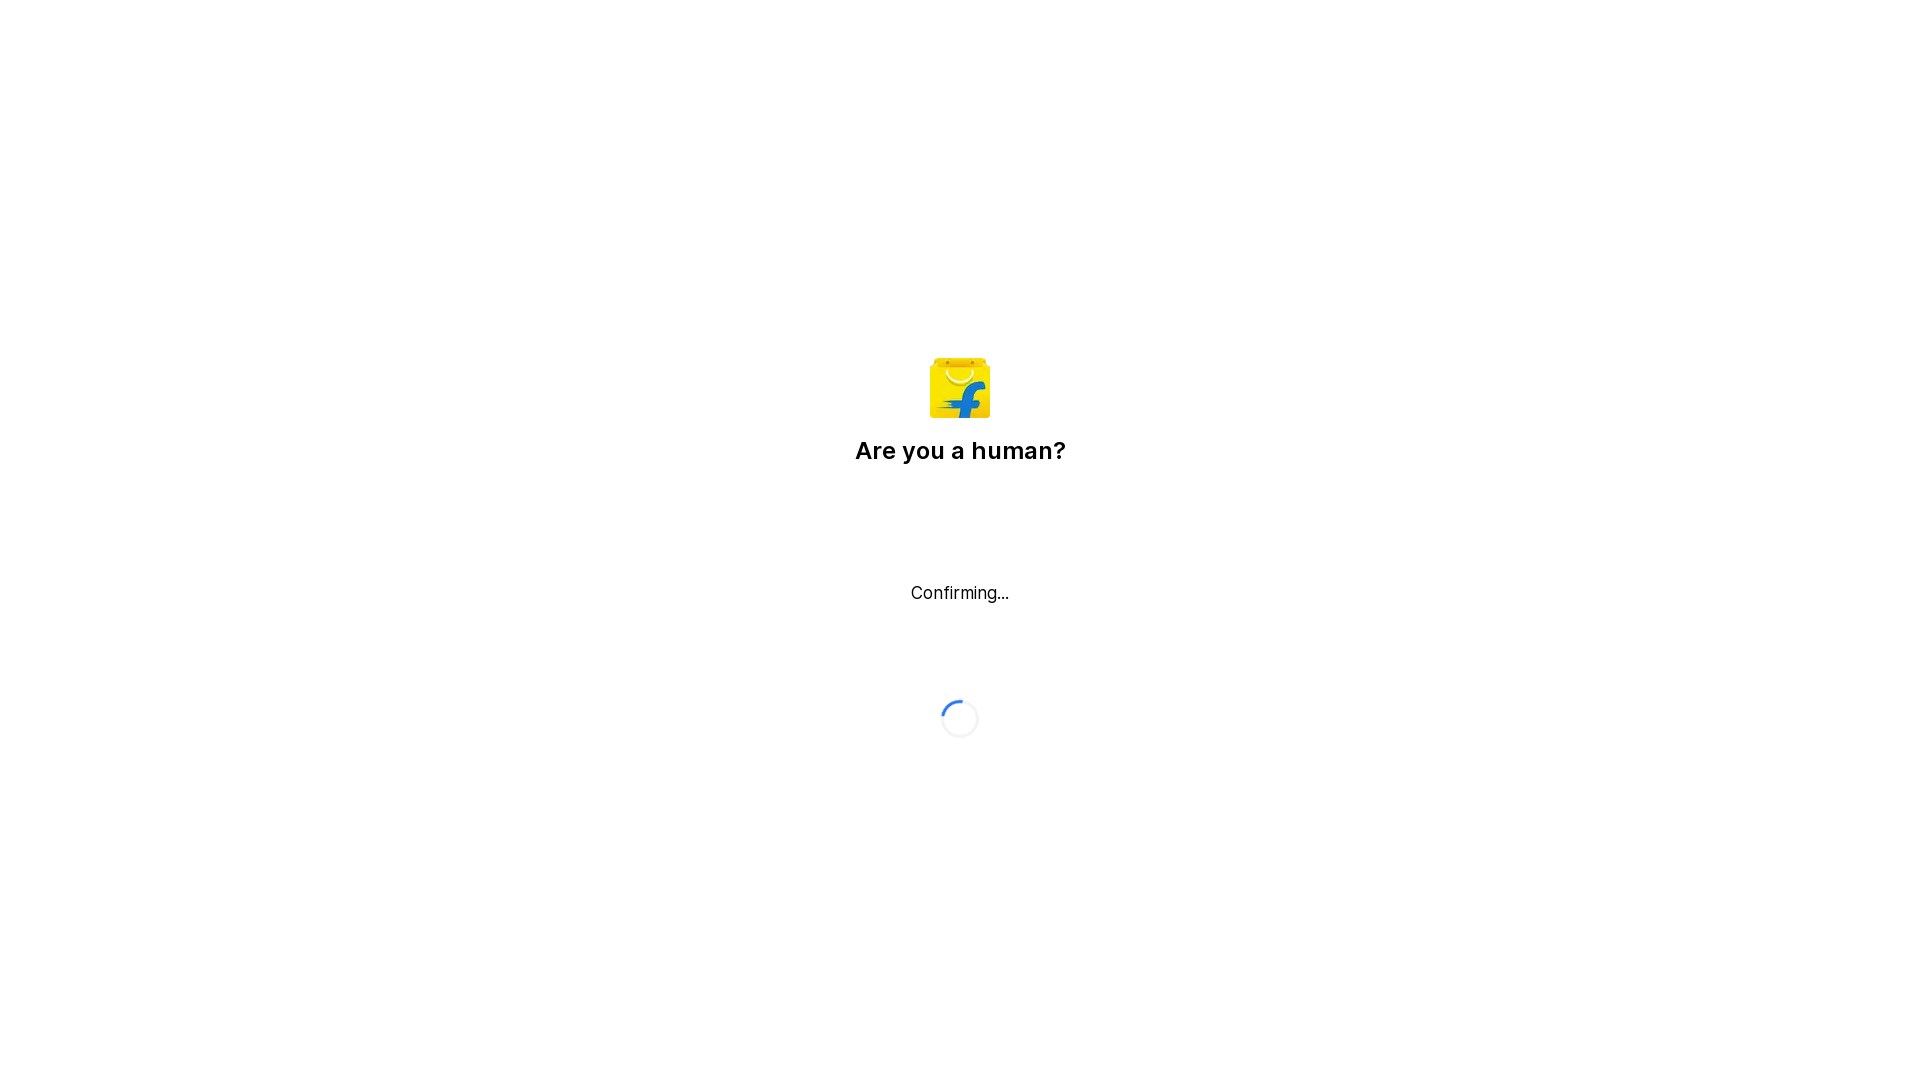